Tests hover functionality by hovering over an avatar image and verifying that additional user information (caption) becomes visible.

Starting URL: http://the-internet.herokuapp.com/hovers

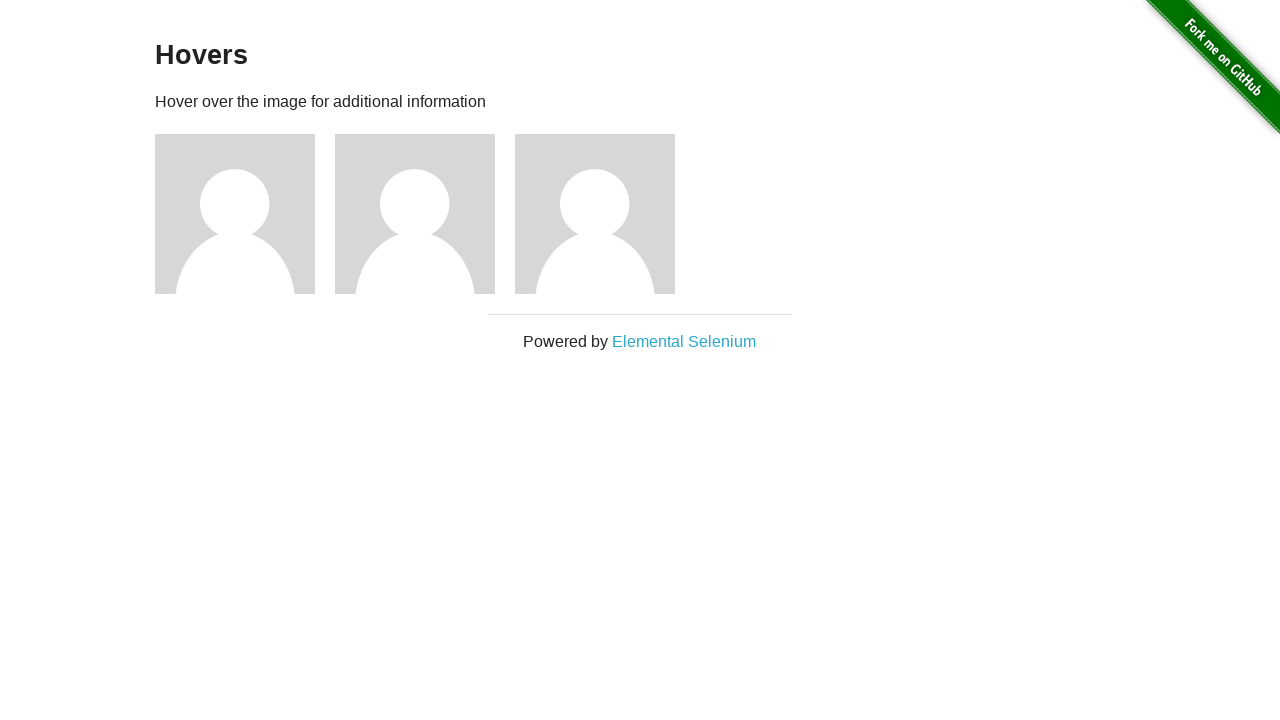

Navigated to hovers page
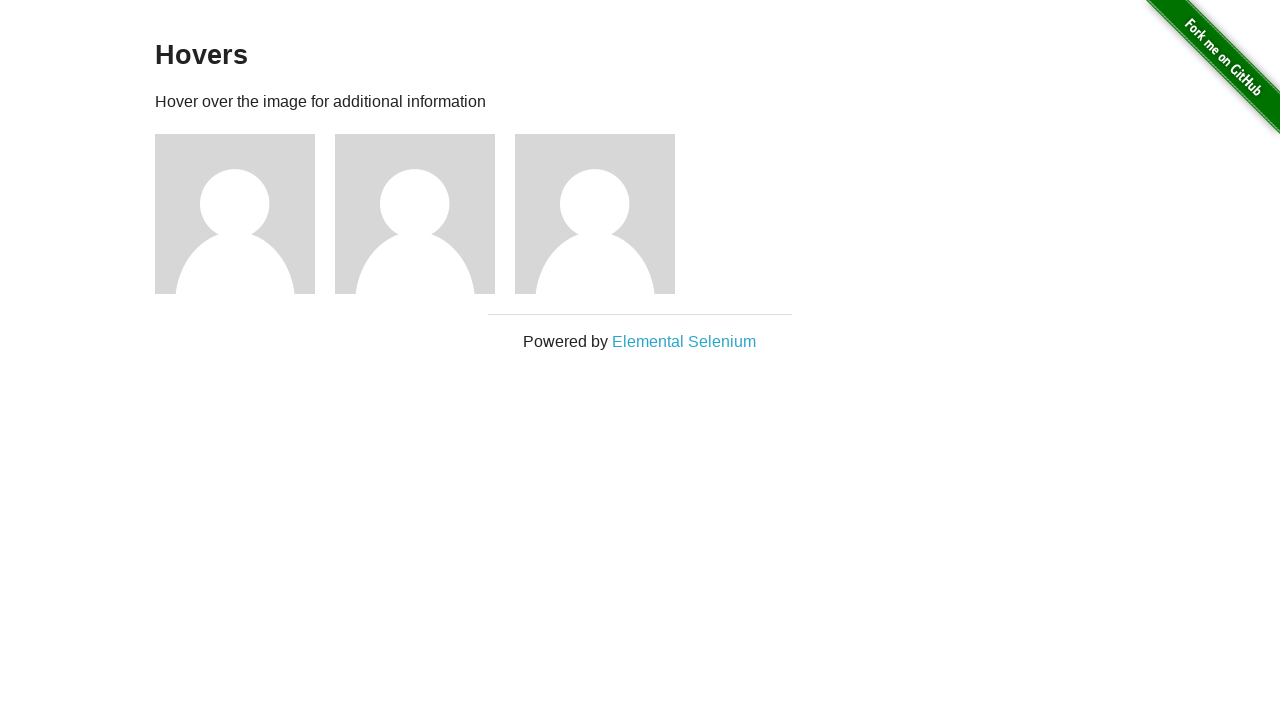

Located first avatar figure element
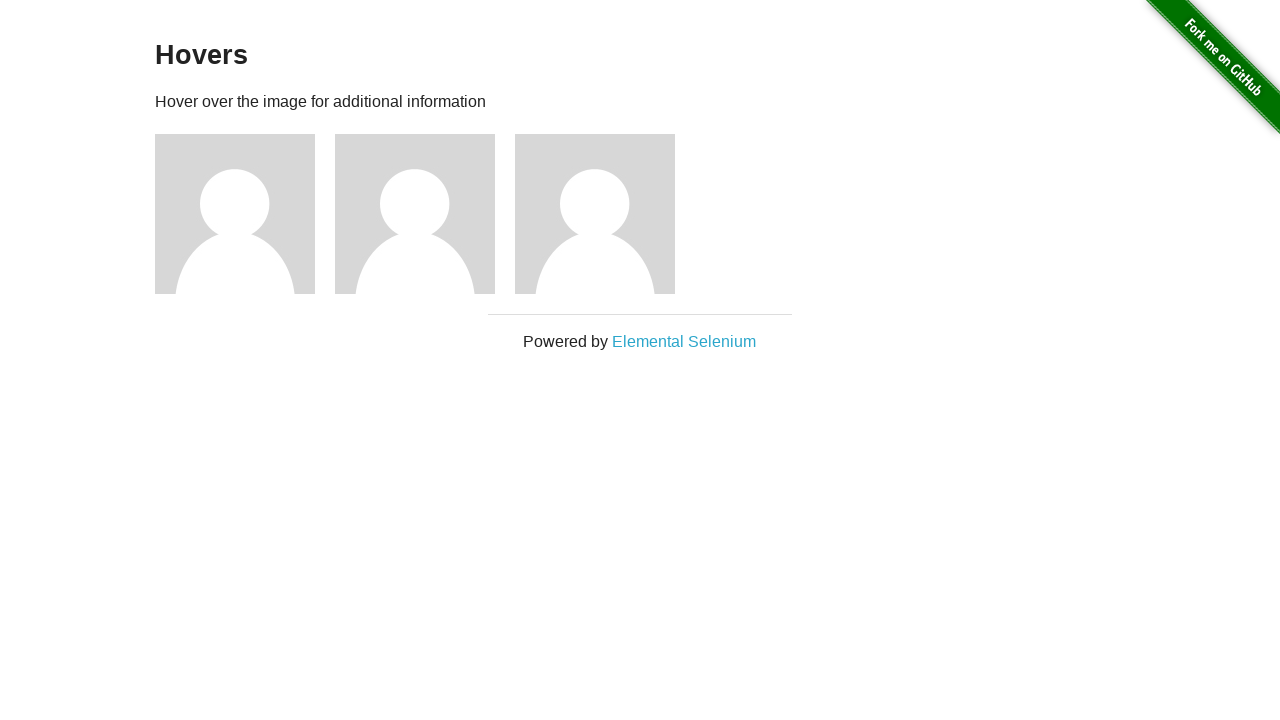

Hovered over avatar image at (245, 214) on .figure >> nth=0
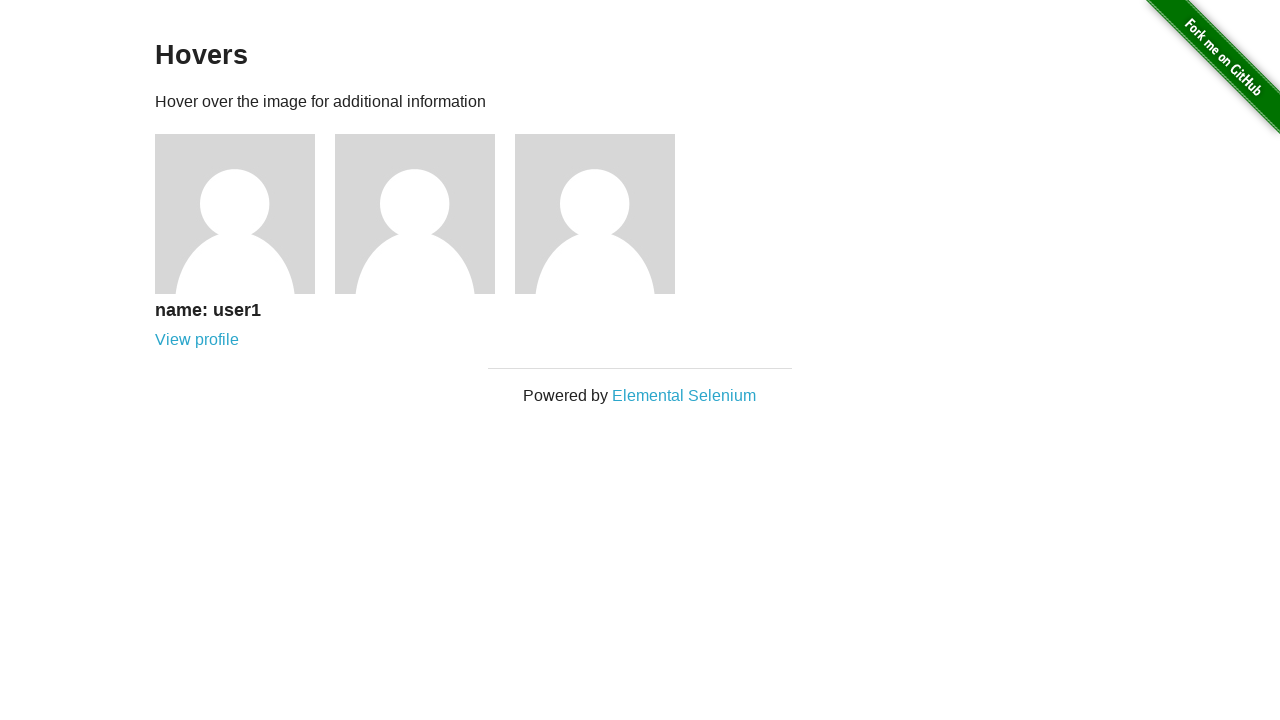

Caption element appeared after hover
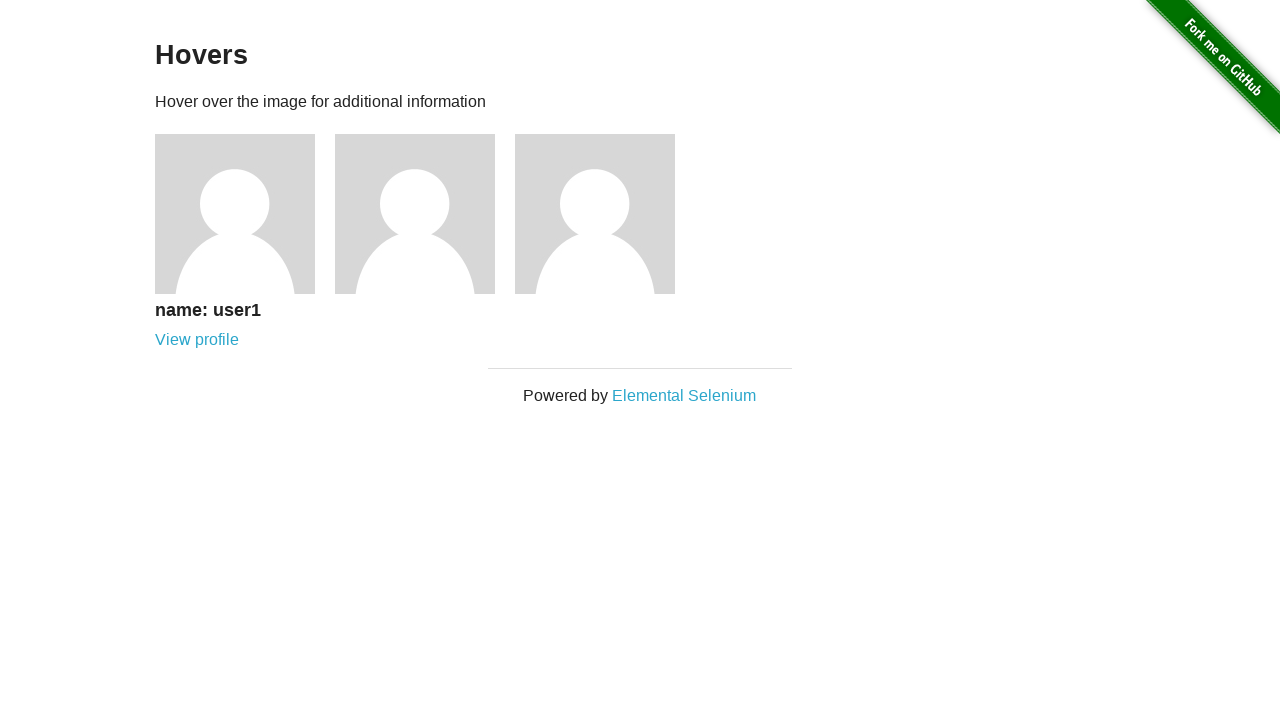

Located caption element
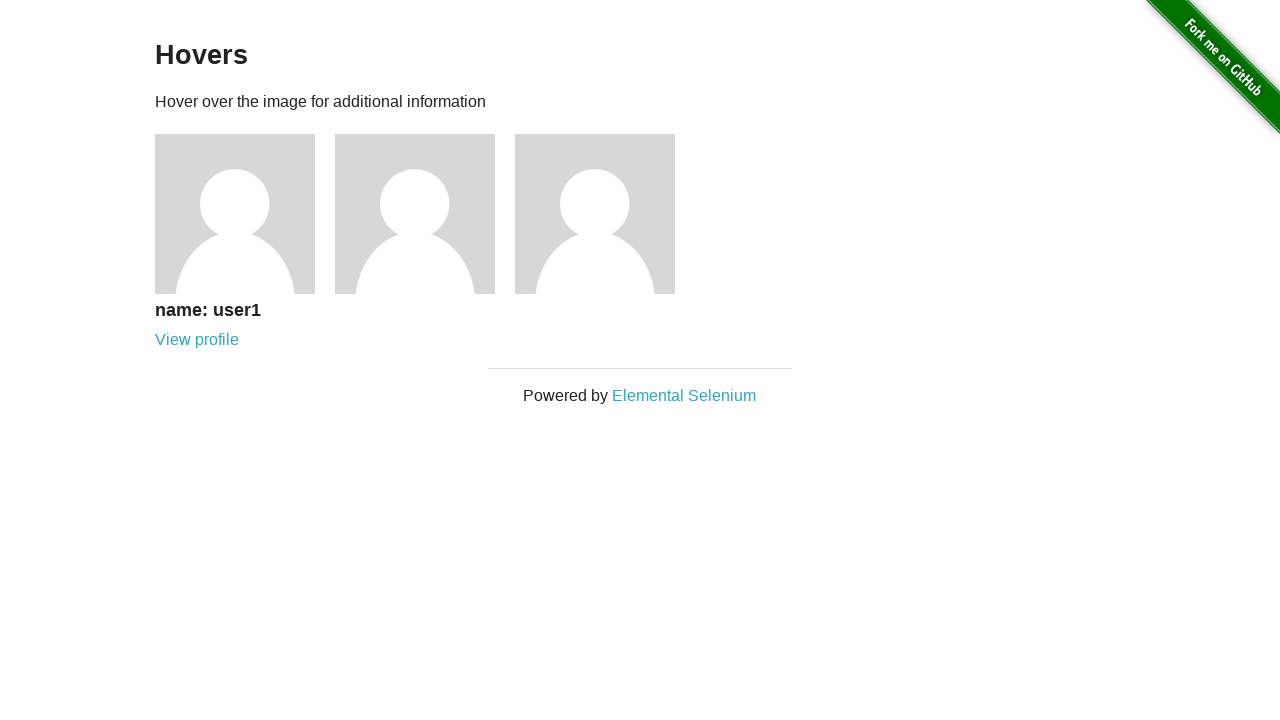

Verified caption is visible after hover
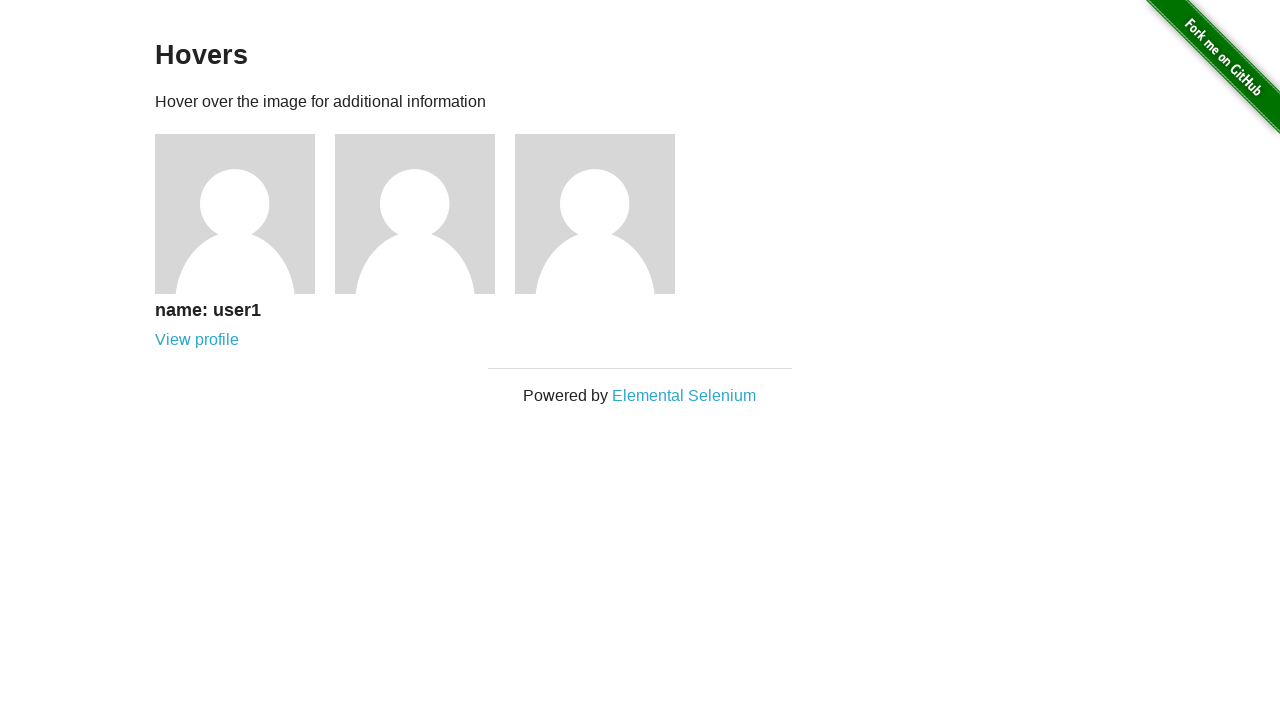

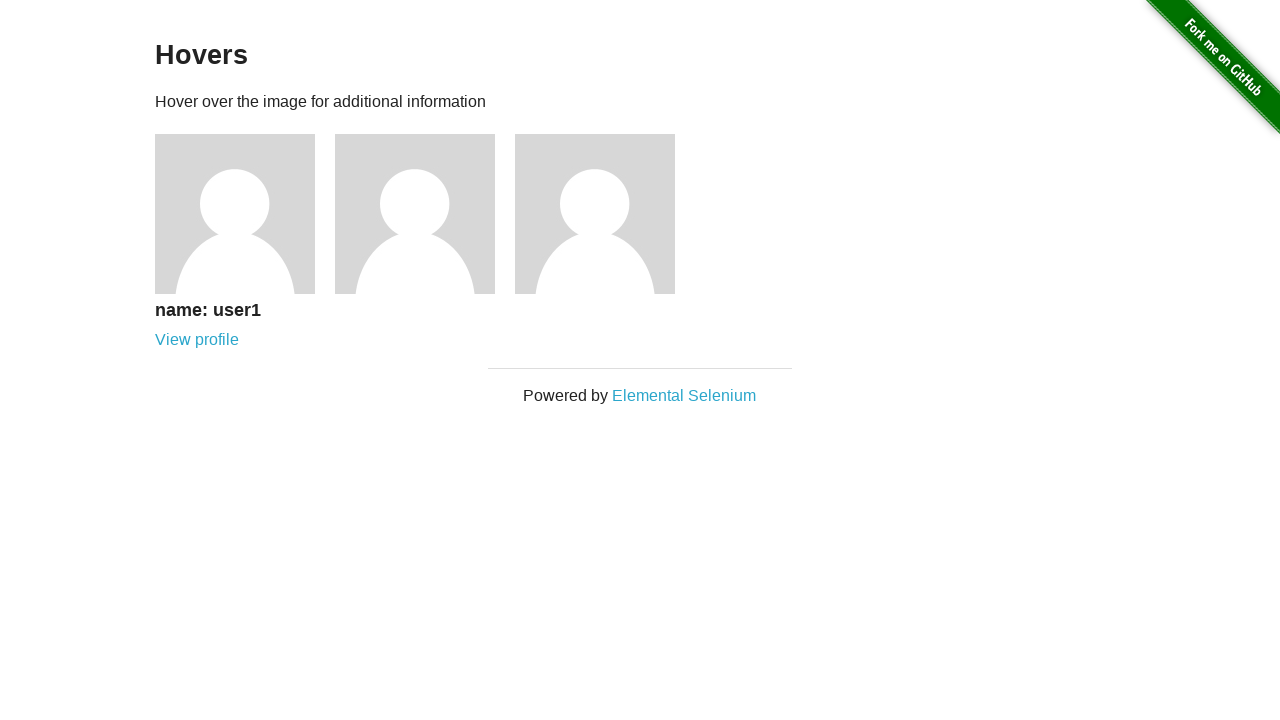